Tests the FAQ accordion by clicking the "Can I rent a scooter today?" question and verifying the answer appears

Starting URL: https://qa-scooter.praktikum-services.ru/

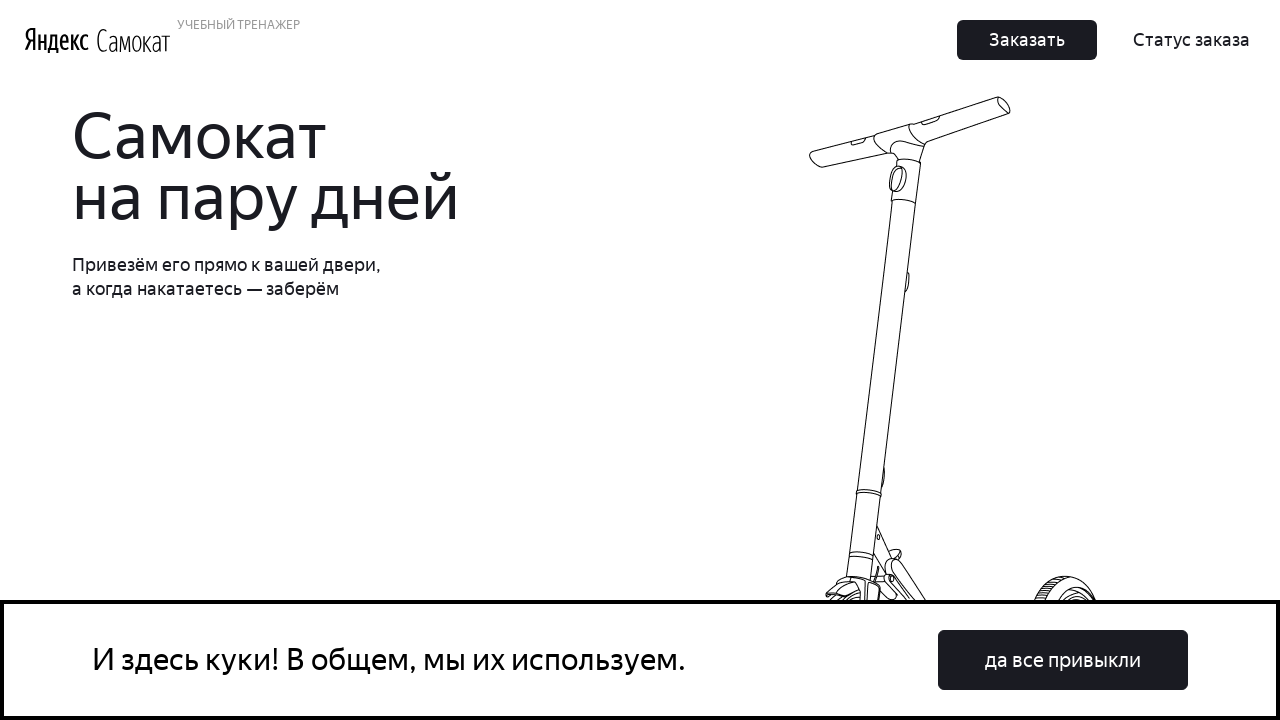

Scrolled to FAQ accordion section
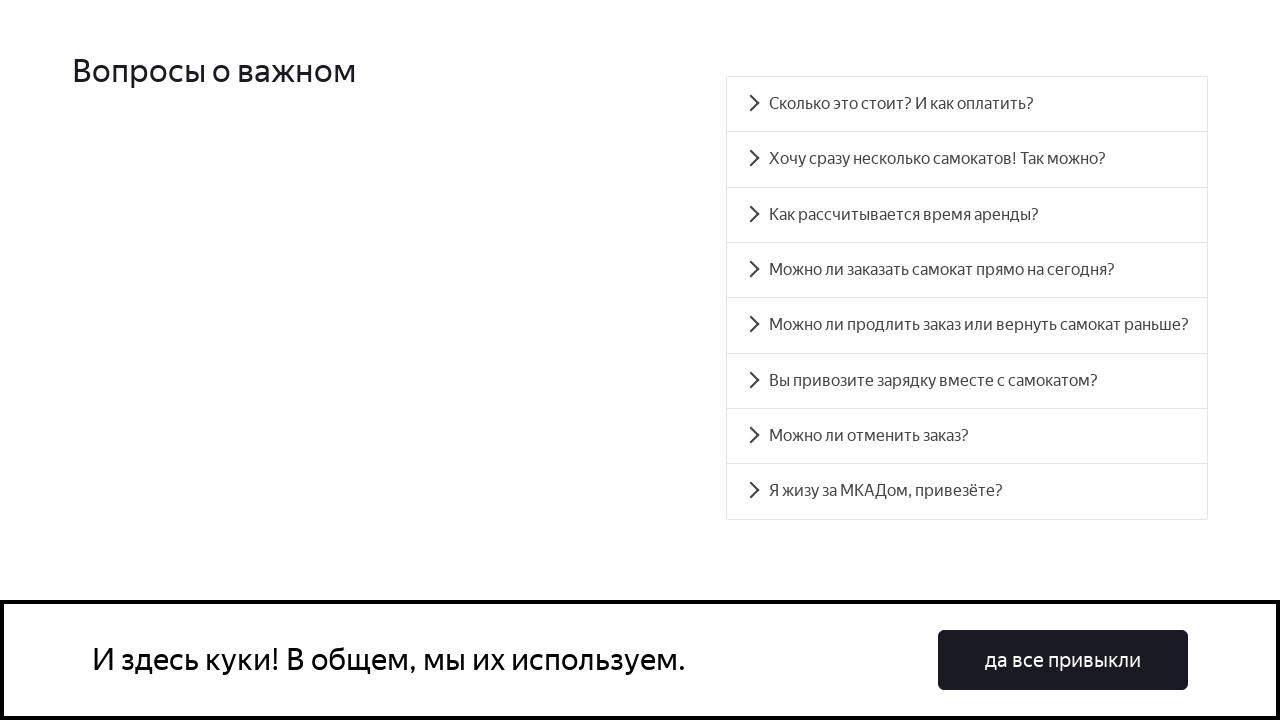

Clicked 'Can I rent a scooter today?' question in FAQ accordion at (967, 270) on #accordion__heading-3
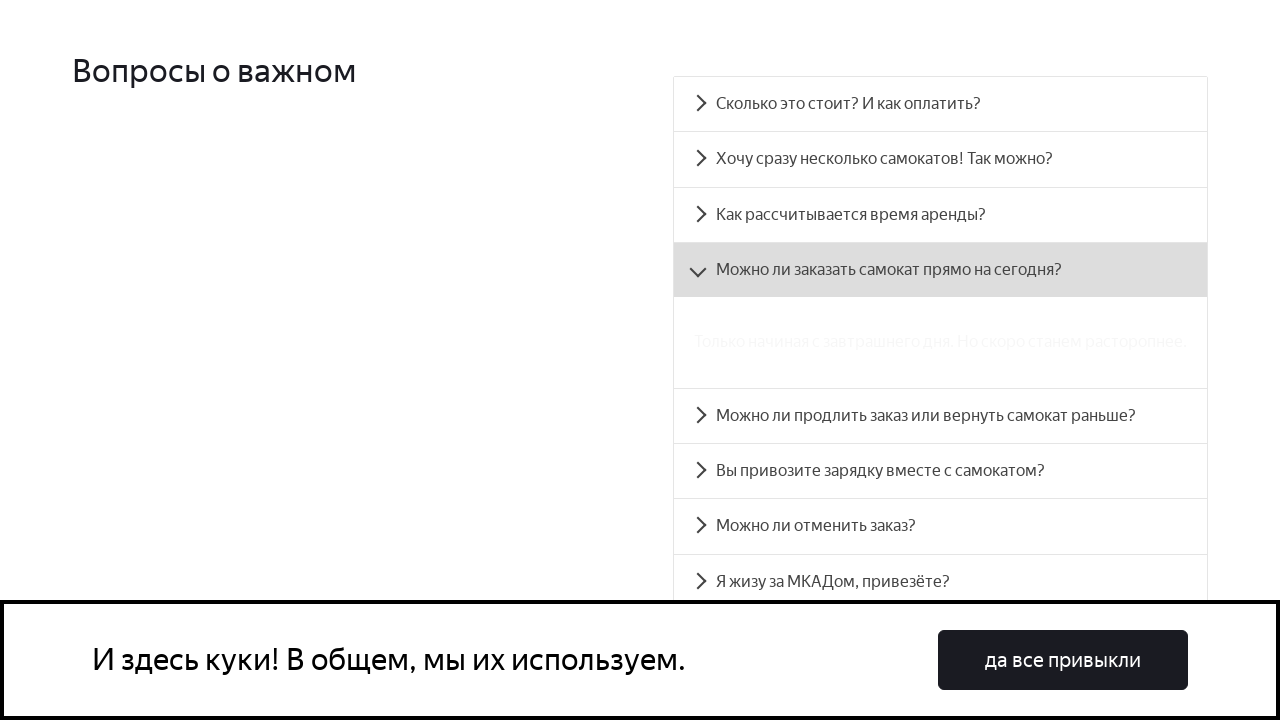

Answer to 'Can I rent a scooter today?' question appeared
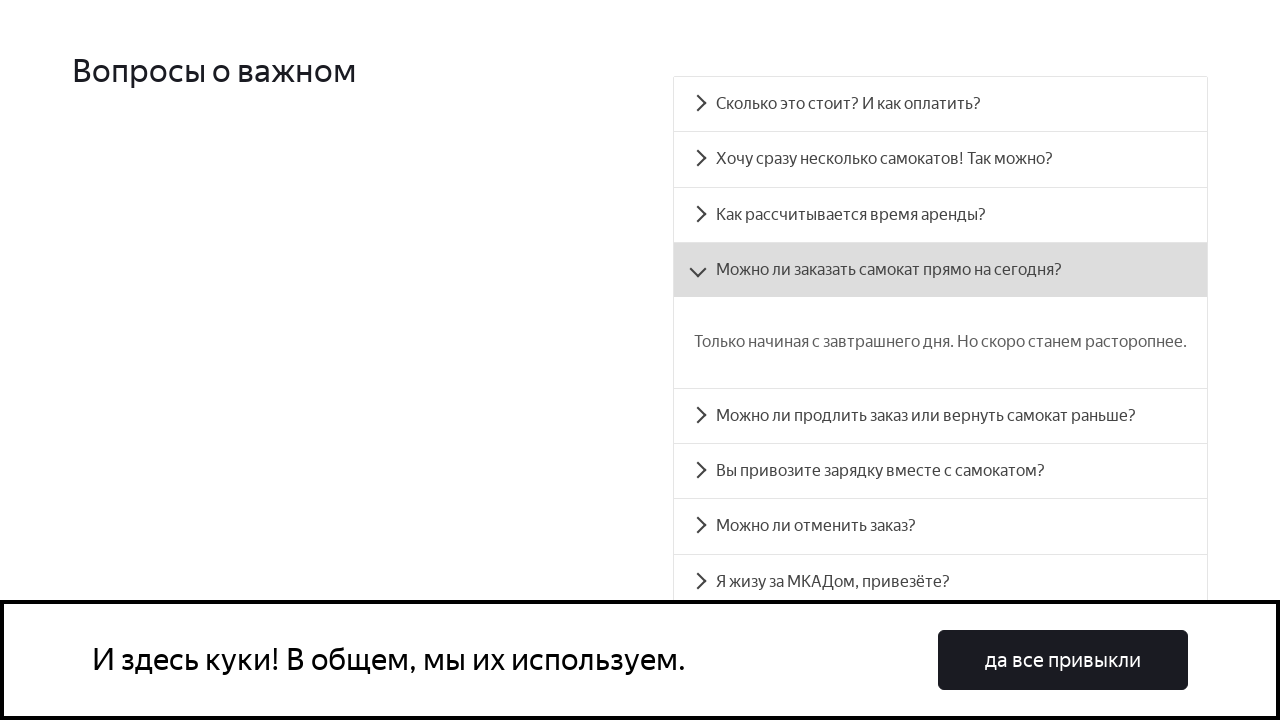

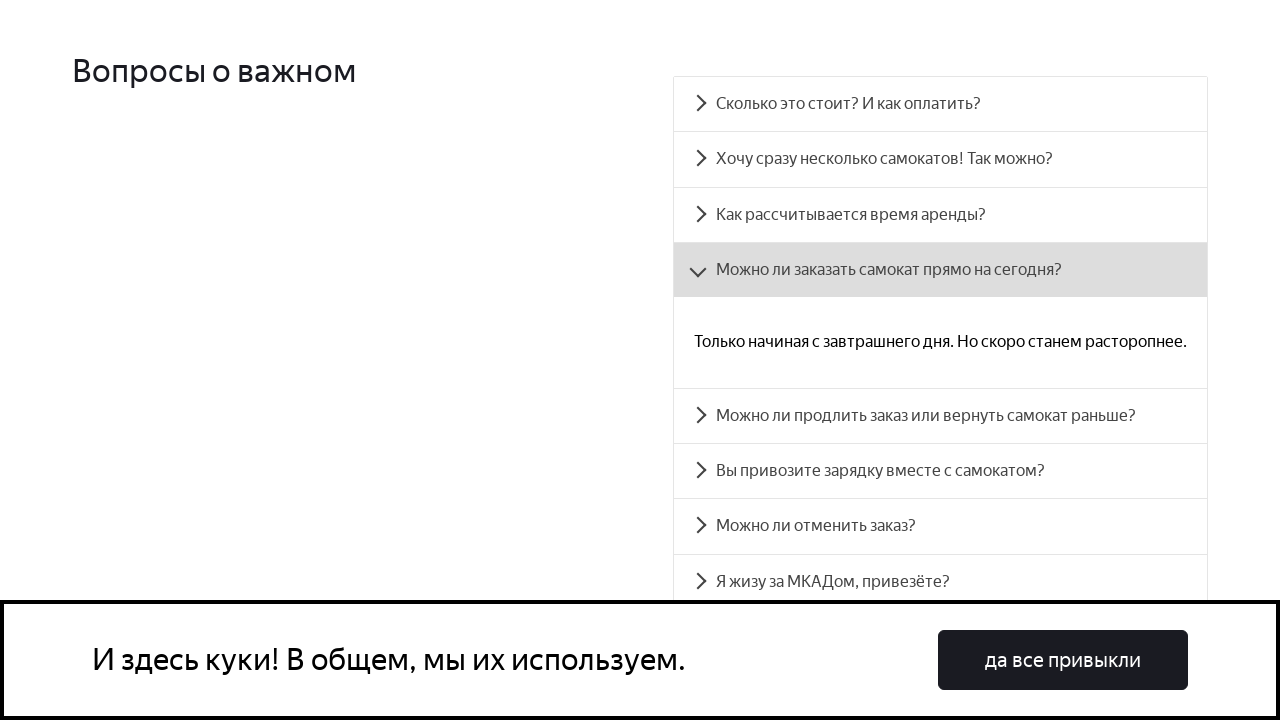